Tests the home page displays spotlight images and Join Us link, then clicks the Join Us link

Starting URL: https://michaelnorton-byui.github.io/cse270-teton/

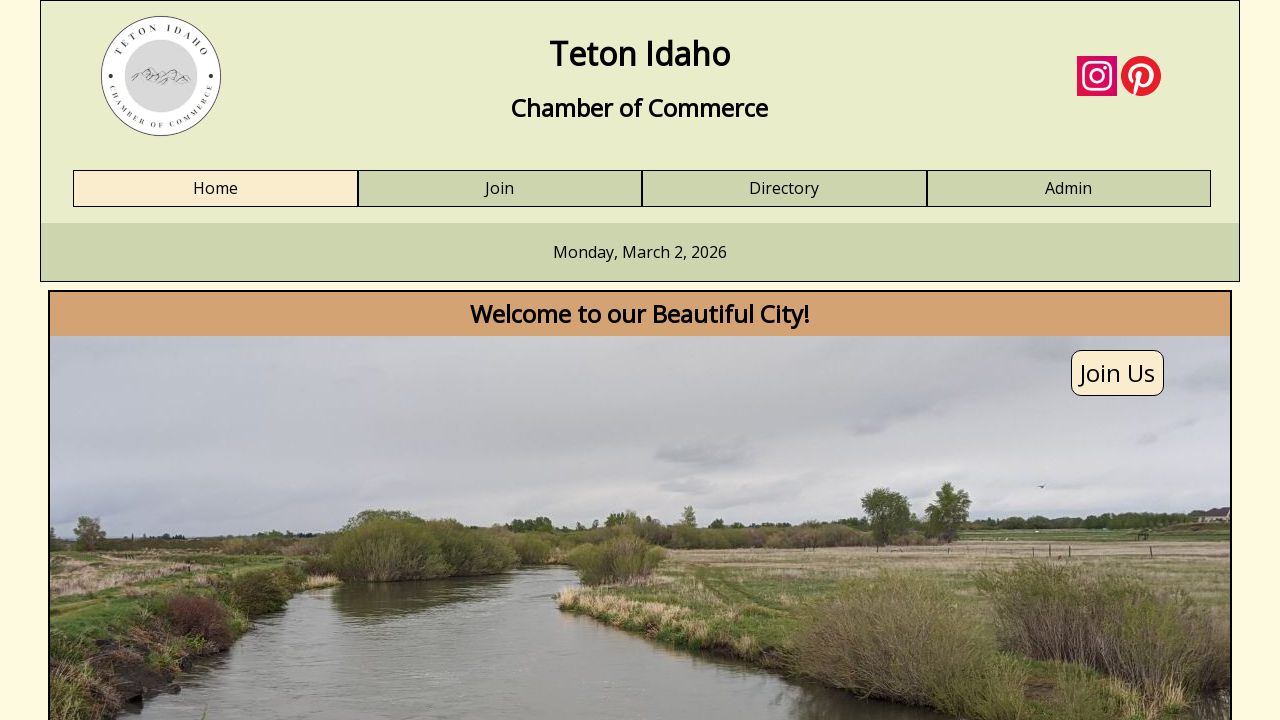

Verified spotlight1 image is present
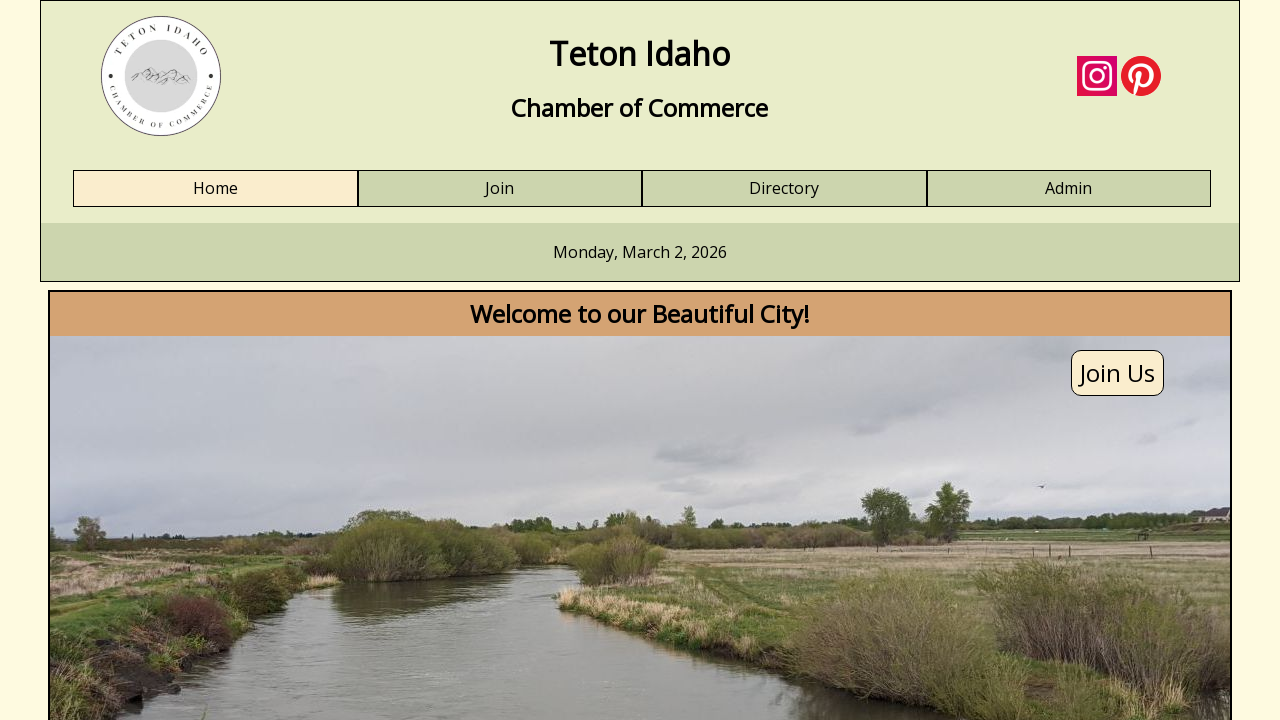

Verified spotlight2 image is present
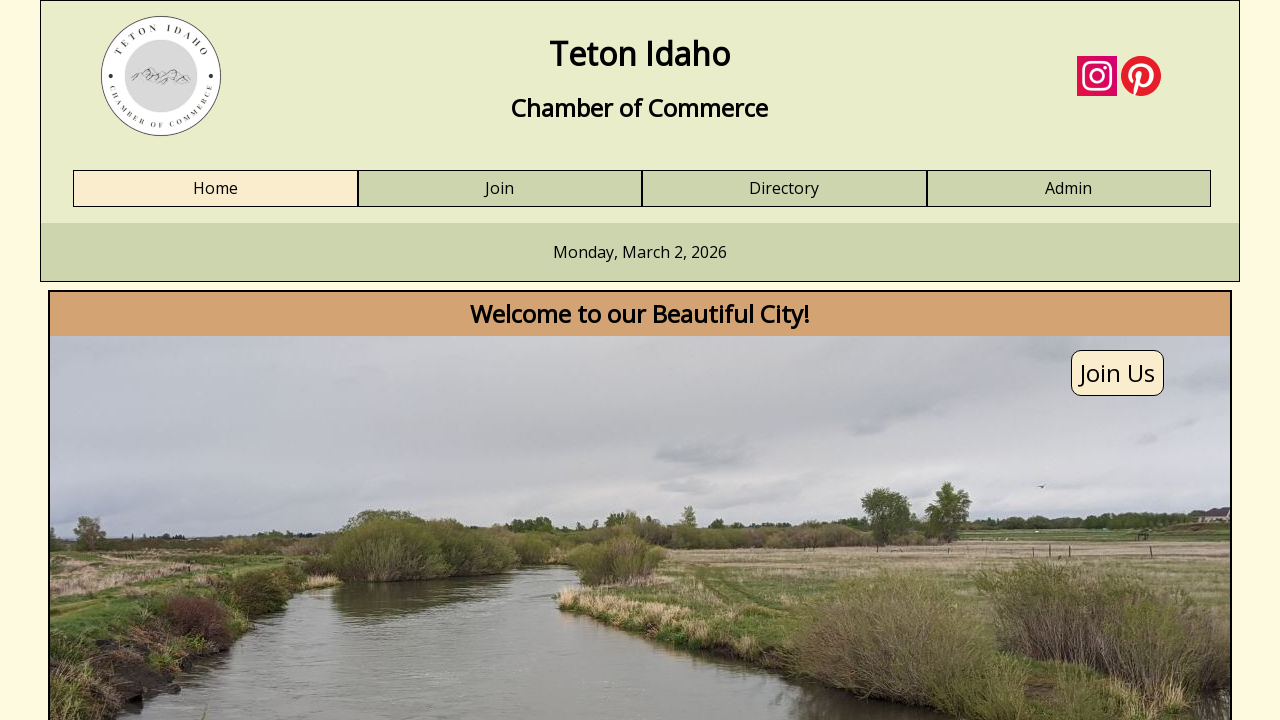

Verified Join Us link is present
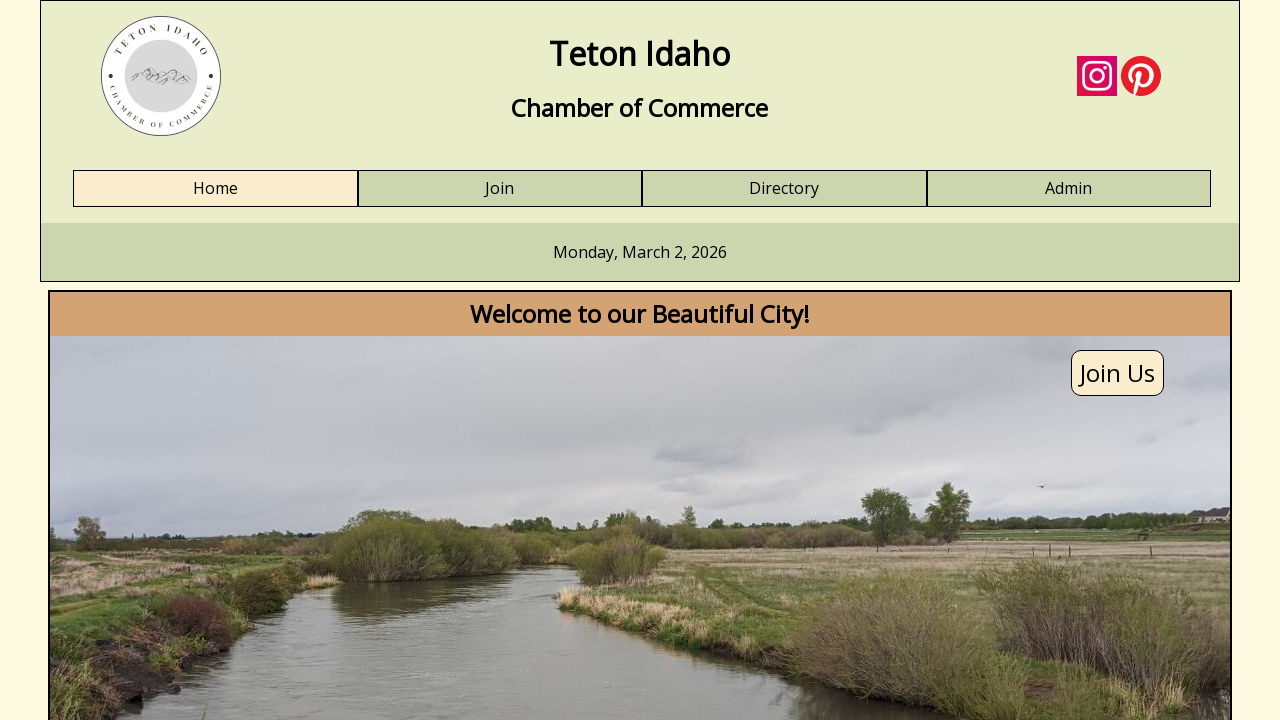

Clicked Join Us link at (1118, 373) on text=Join Us
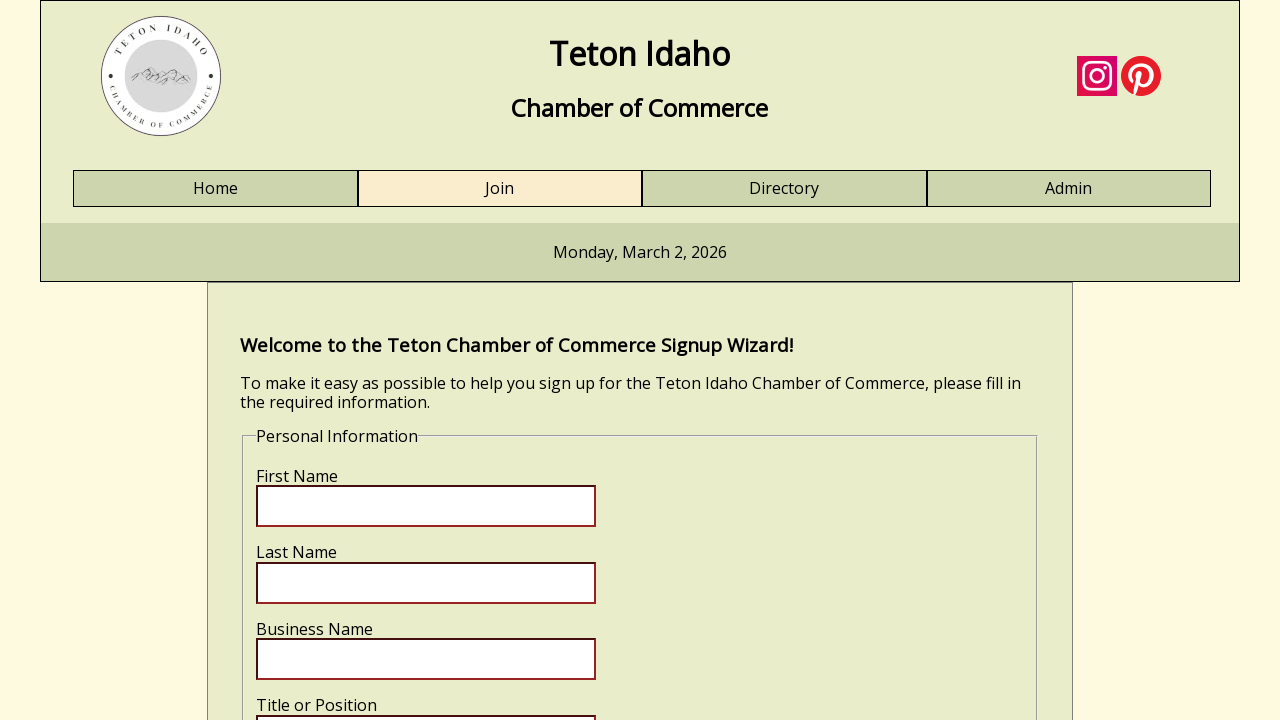

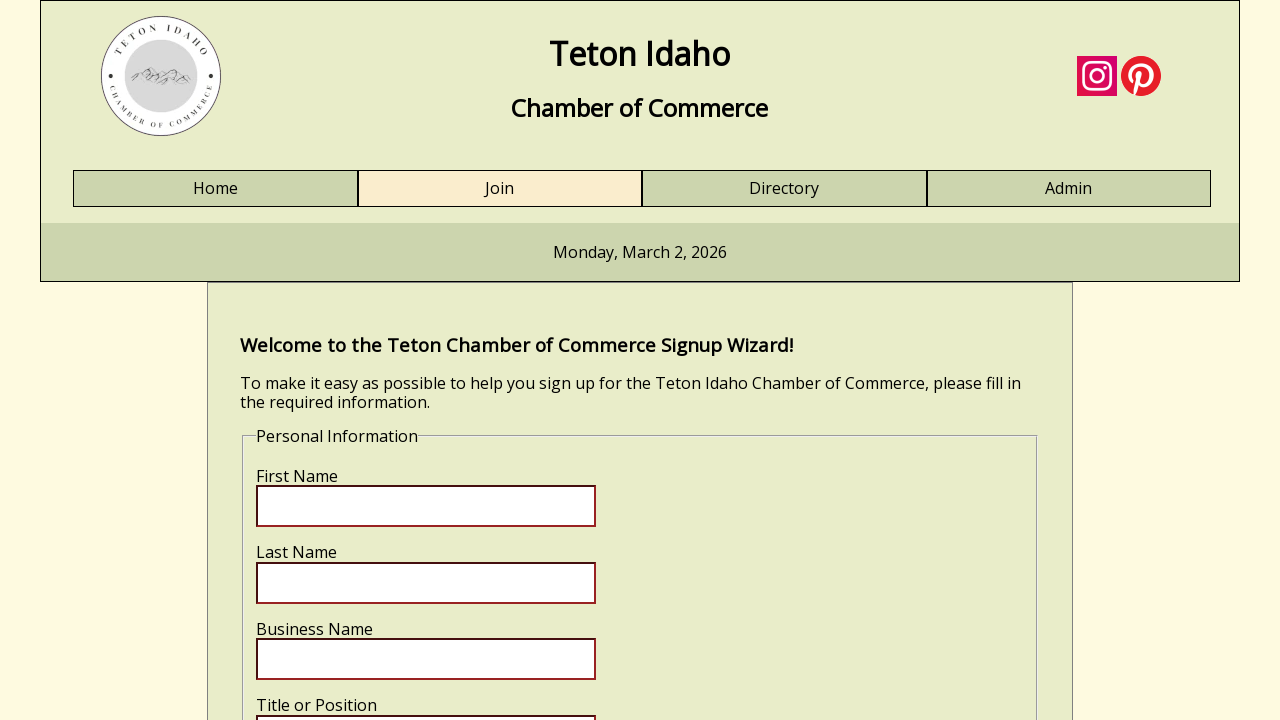